Tests the weather search functionality on the Turkish Meteorological Service website by searching for a location and verifying weather information is displayed

Starting URL: https://www.mgm.gov.tr/

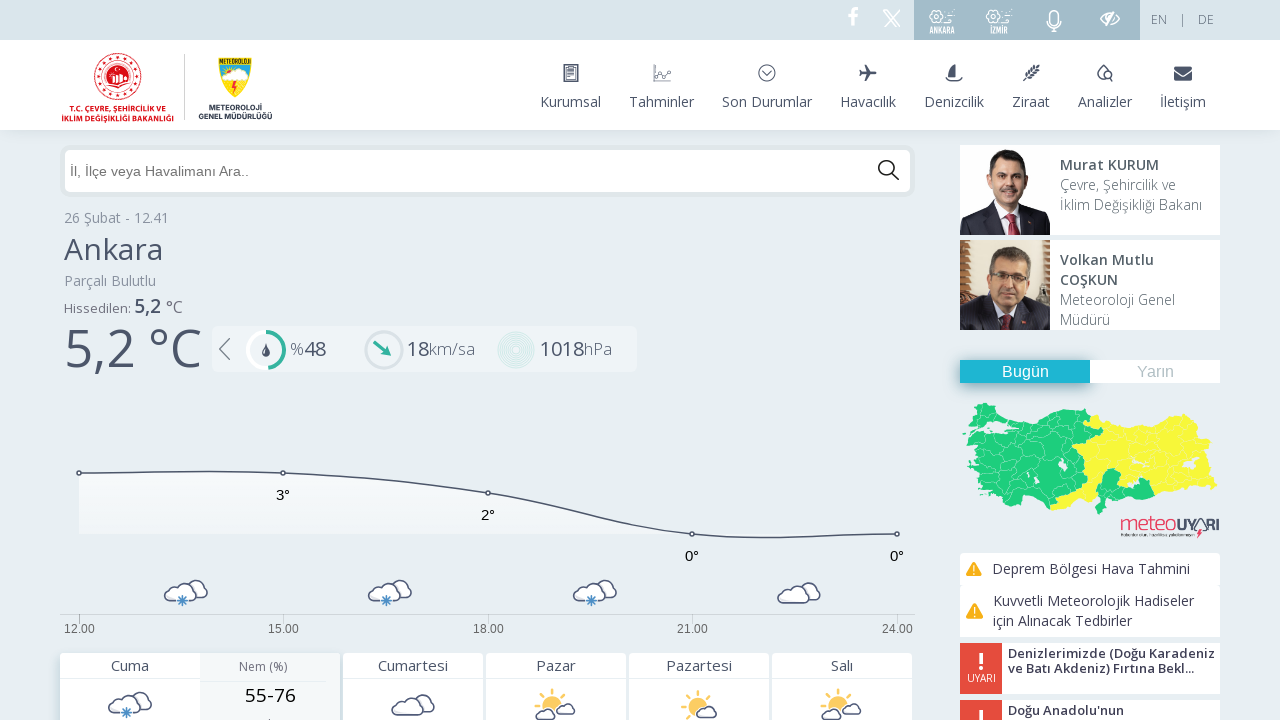

Filled search field with 'Istanbul' on #txtsearch
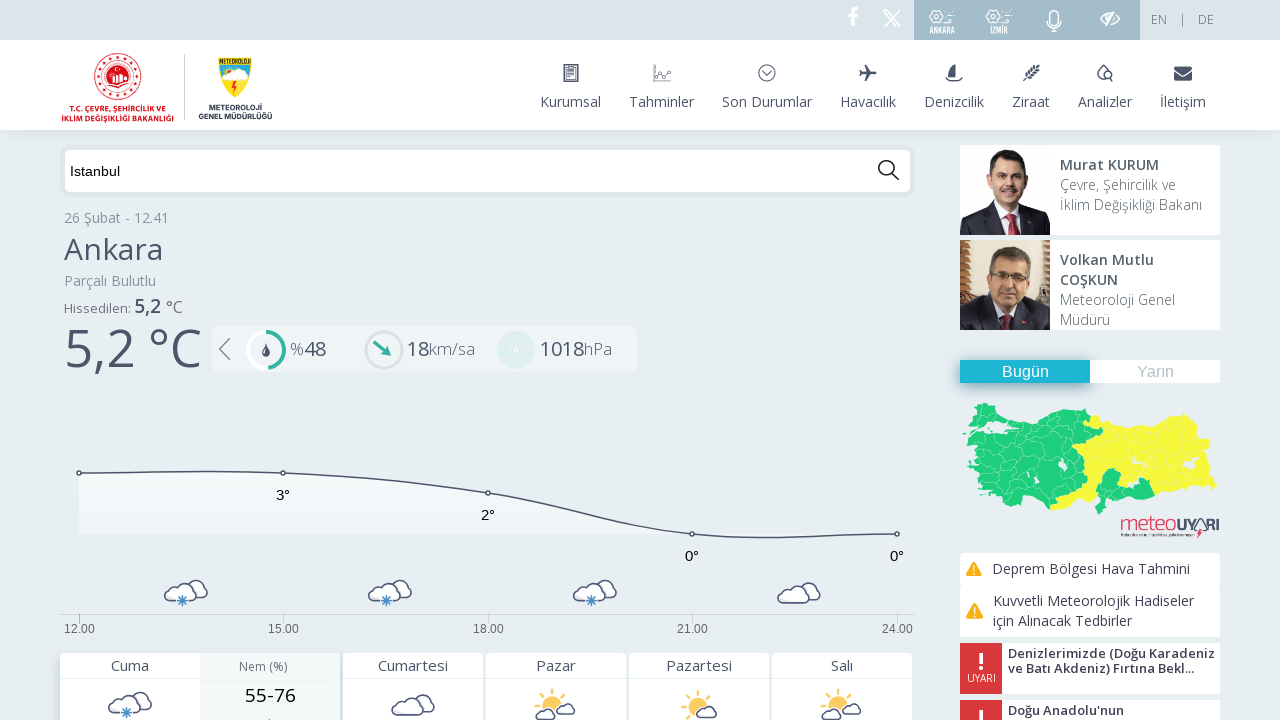

Pressed ArrowDown to navigate dropdown
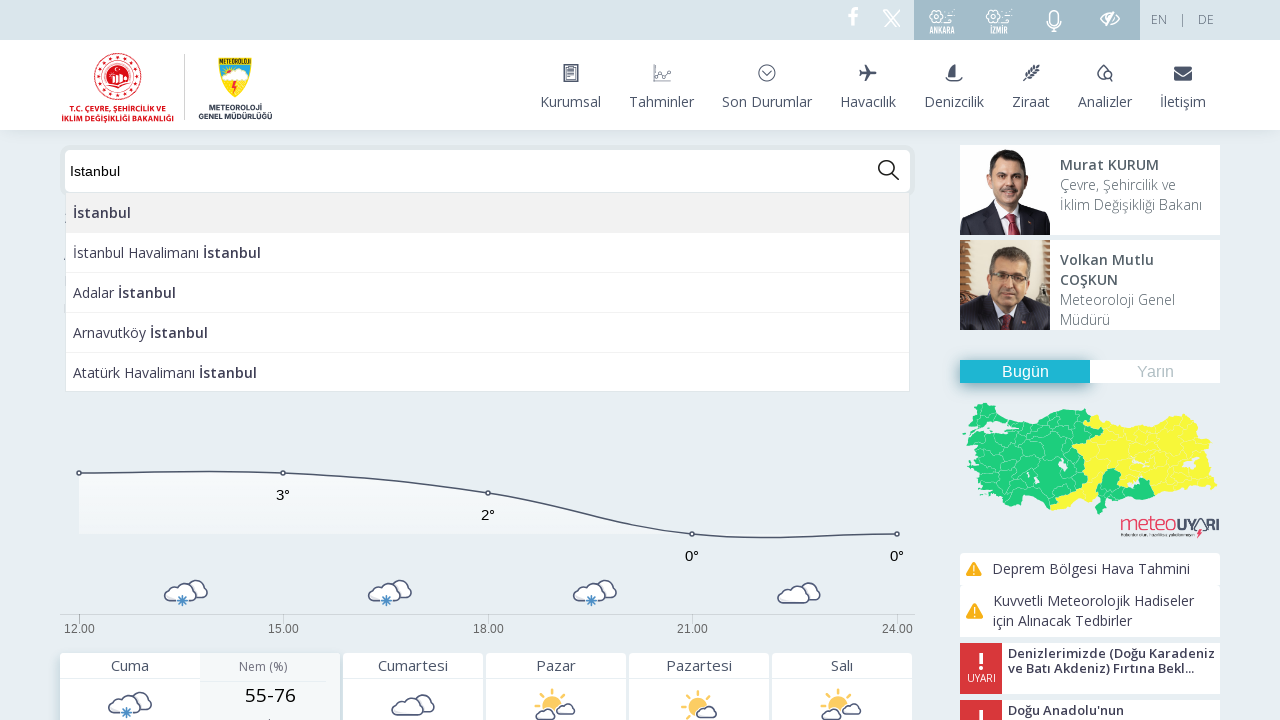

Pressed Enter to select location from dropdown
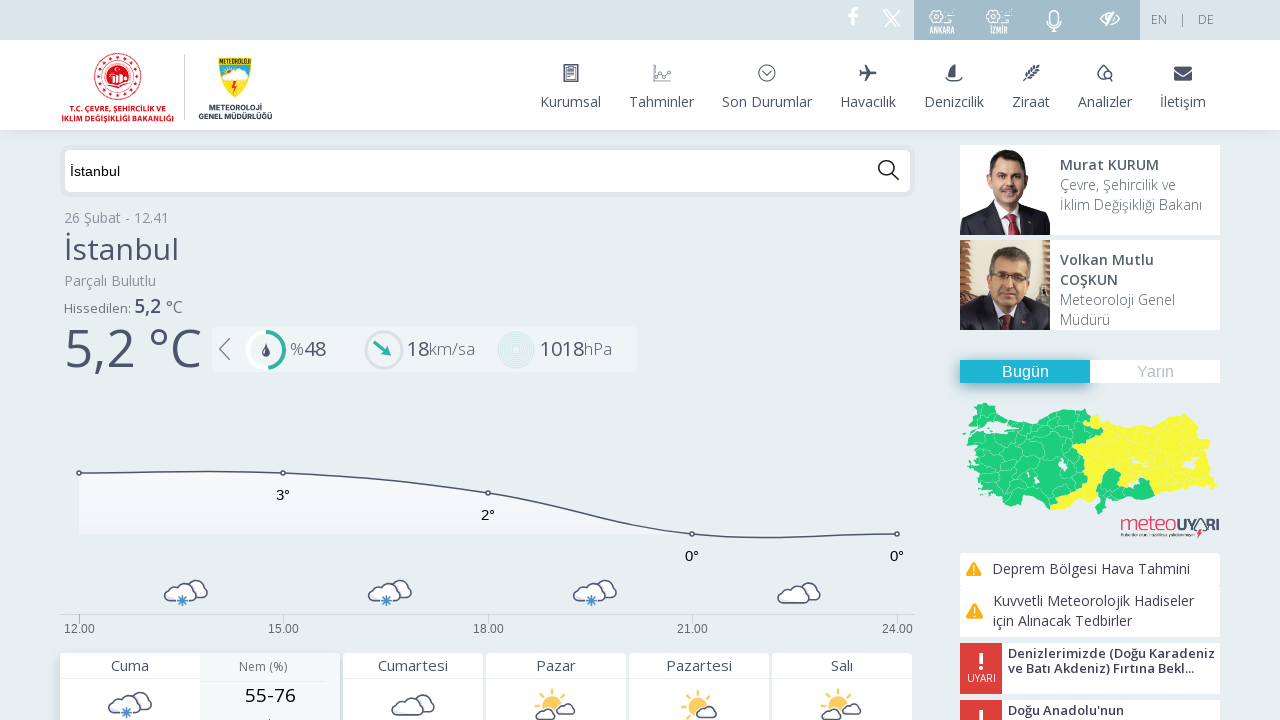

Date element loaded
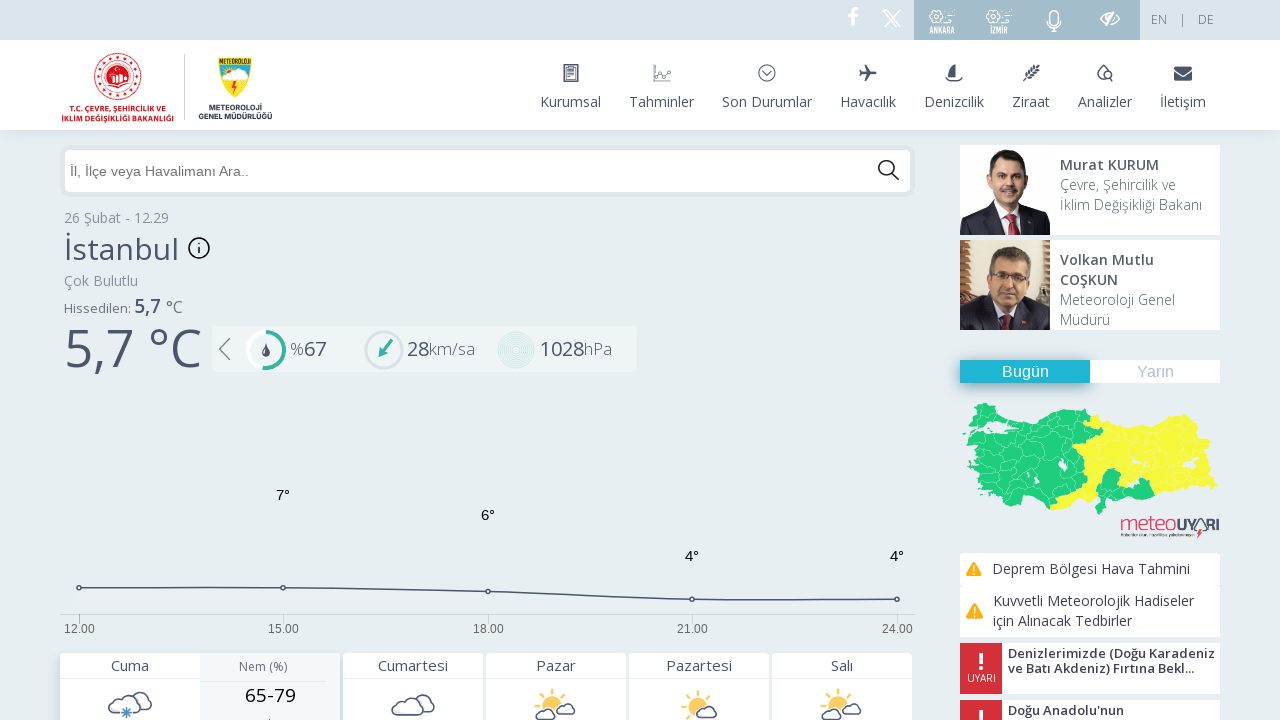

Temperature element loaded
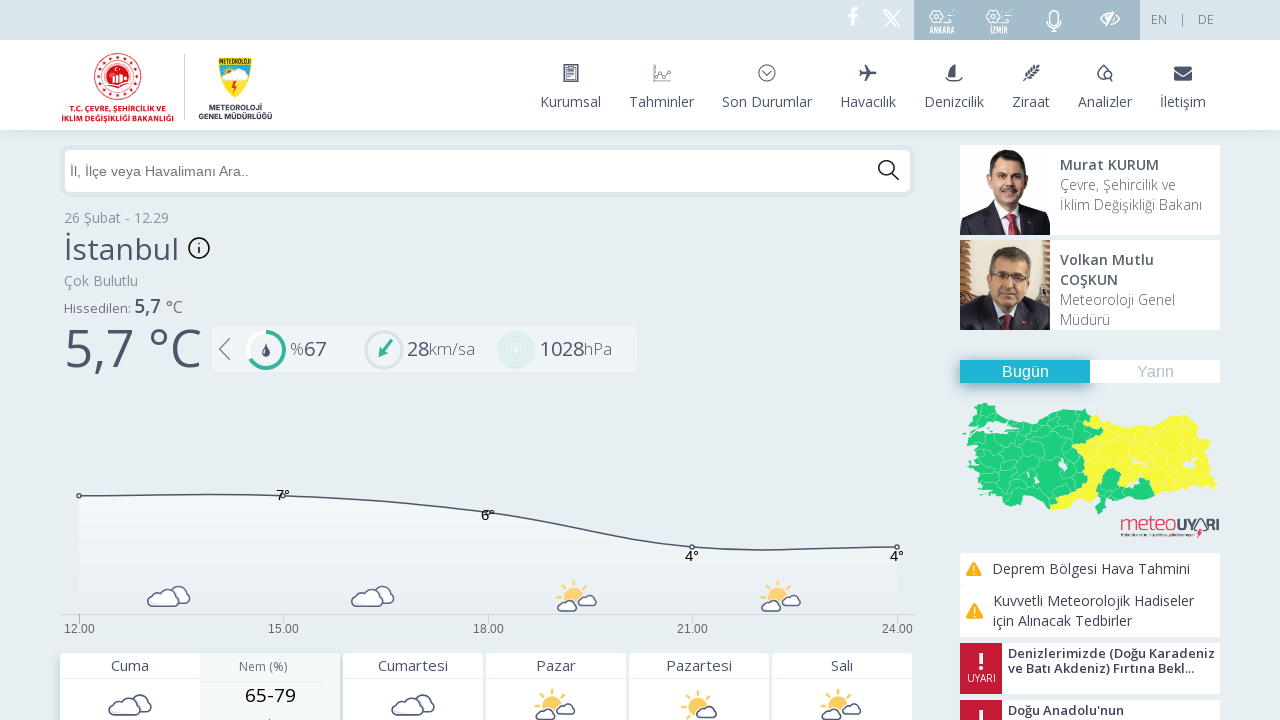

First day forecast element loaded
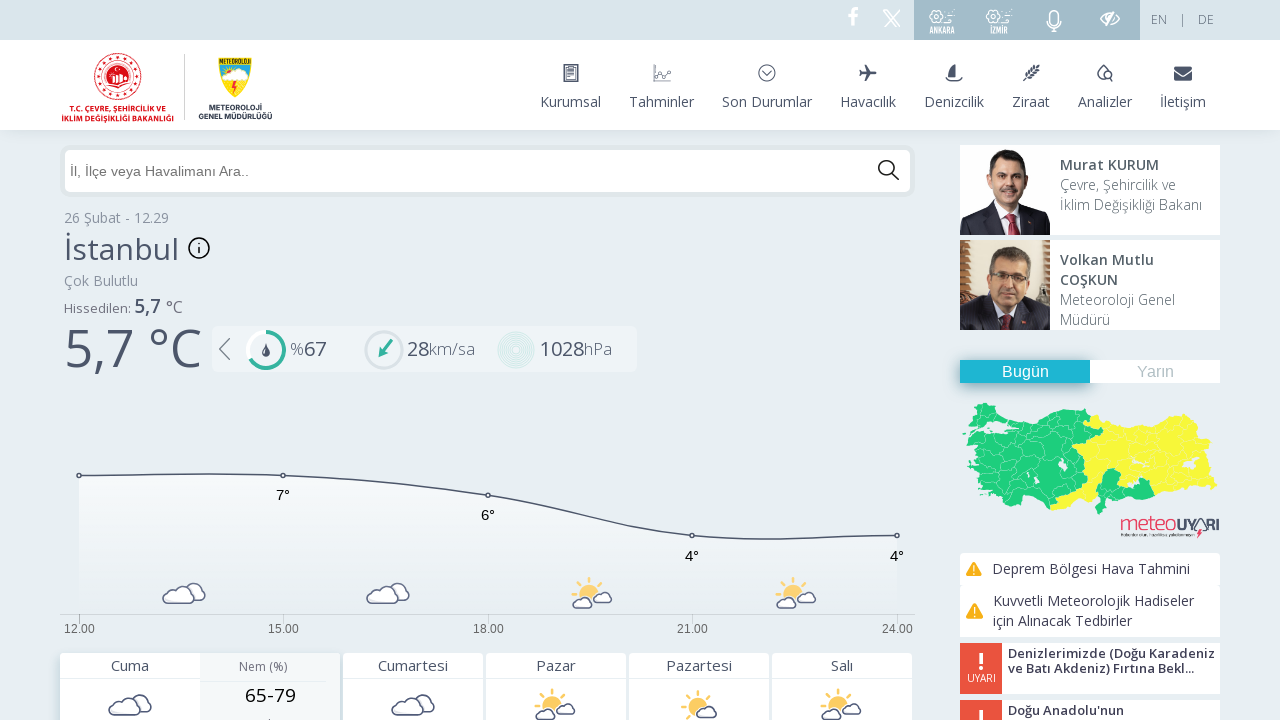

Second day forecast element loaded
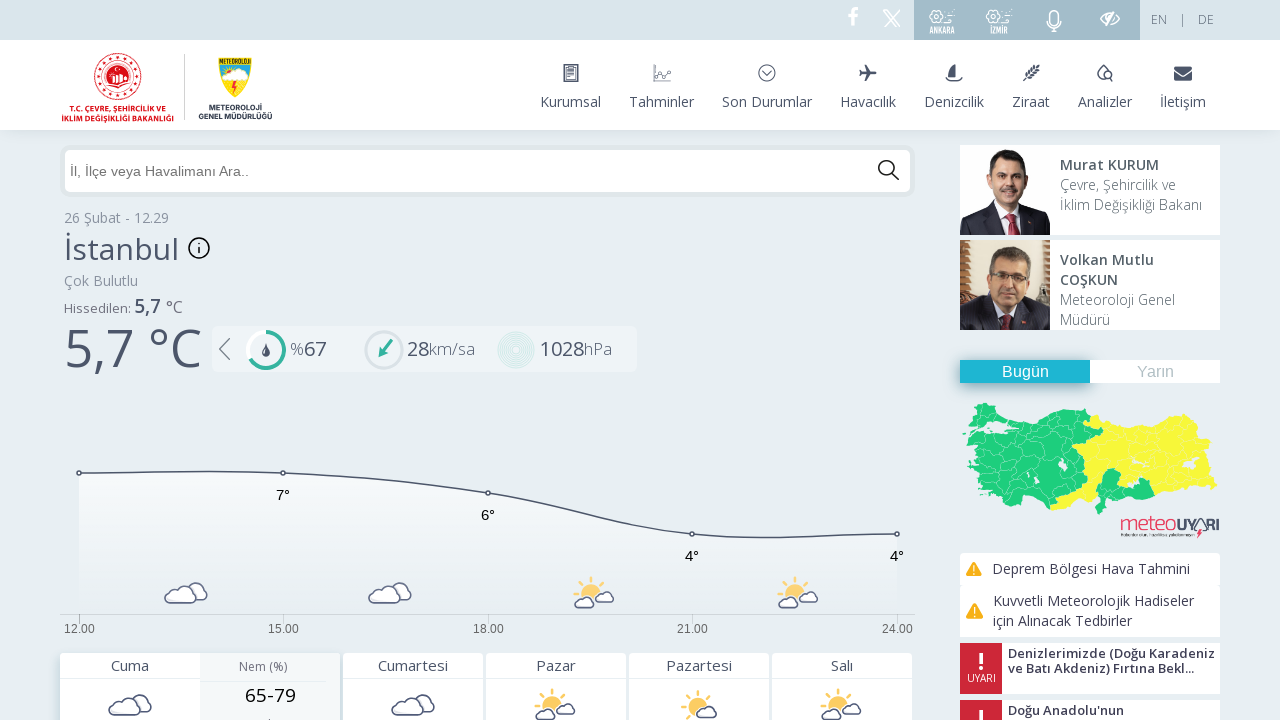

Third day forecast element loaded
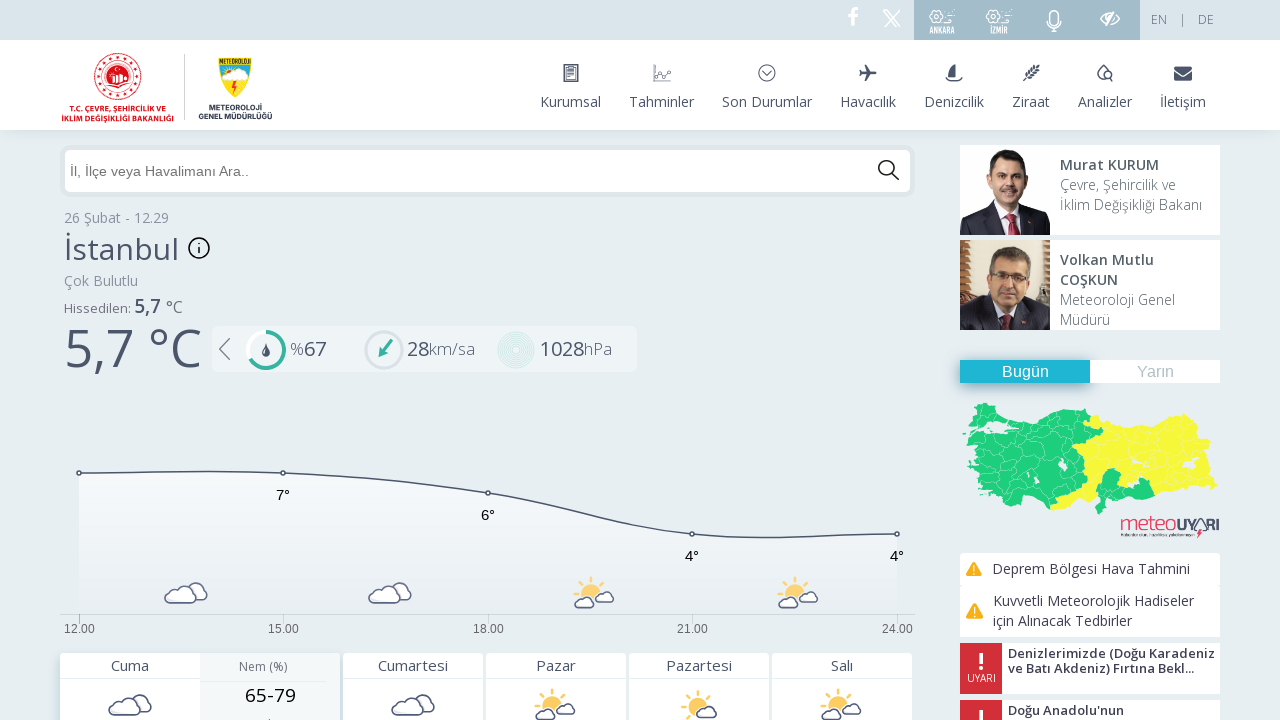

Fourth day forecast element loaded
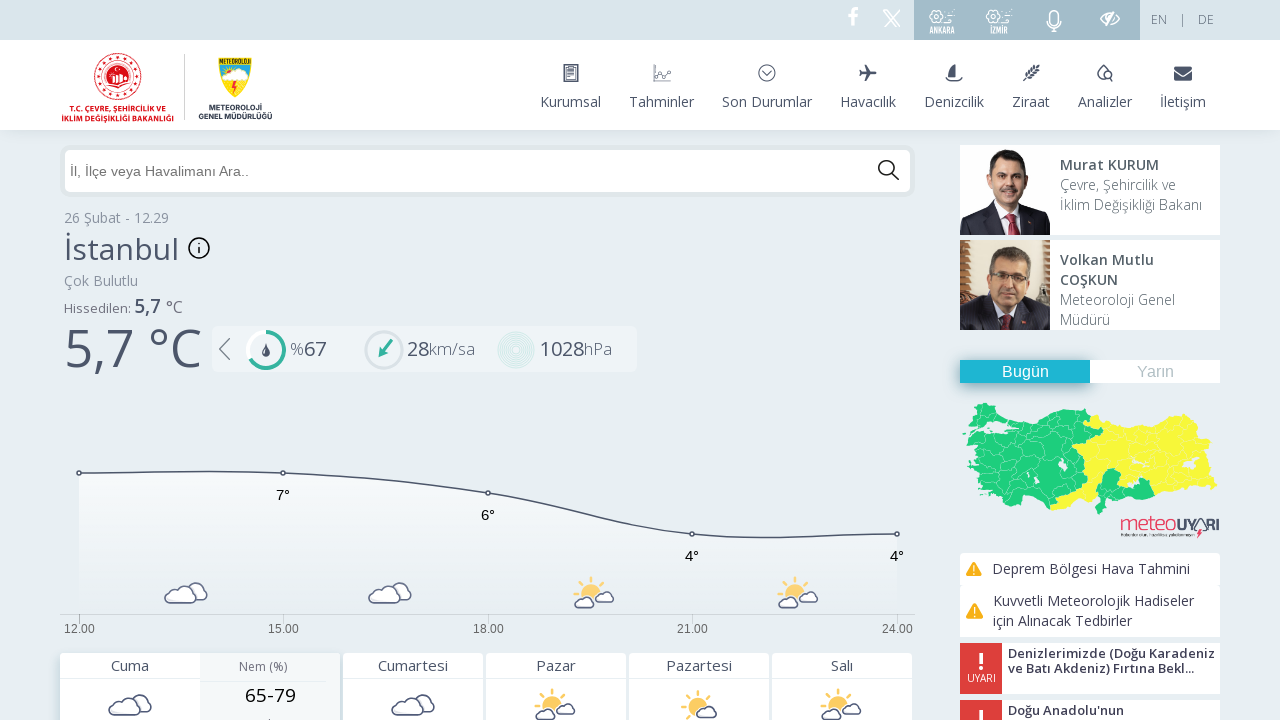

Fifth day forecast element loaded
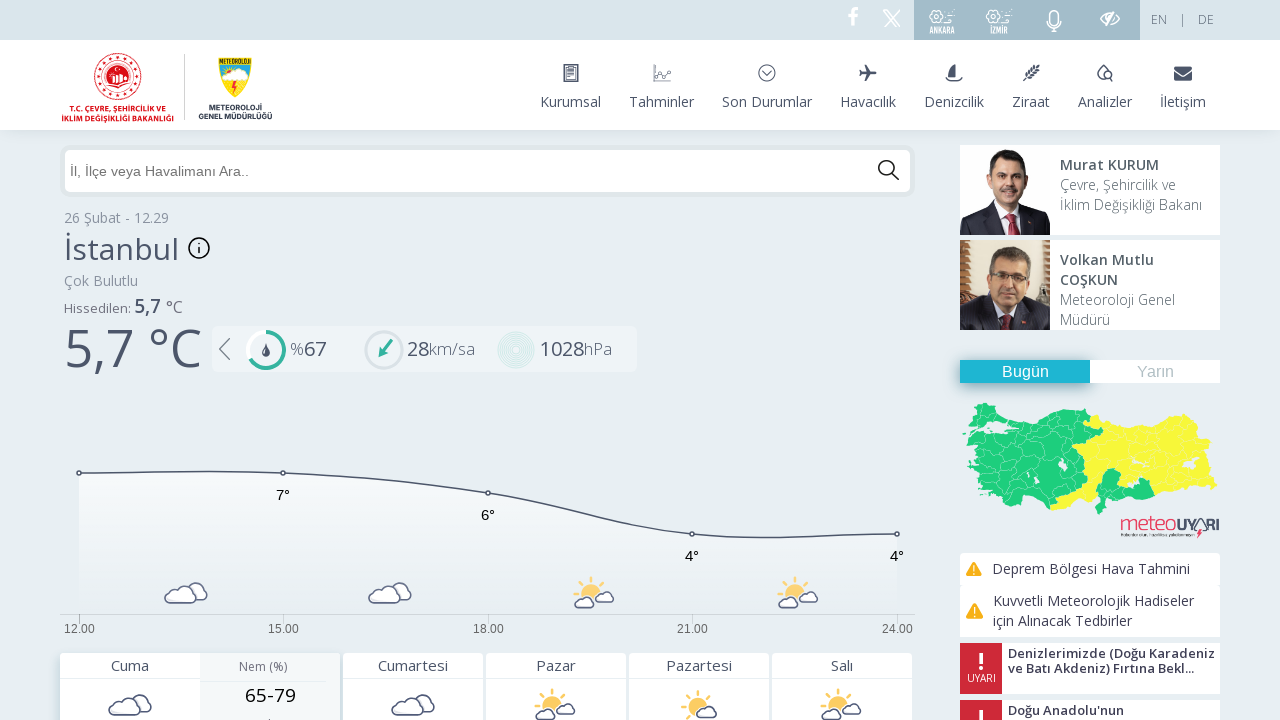

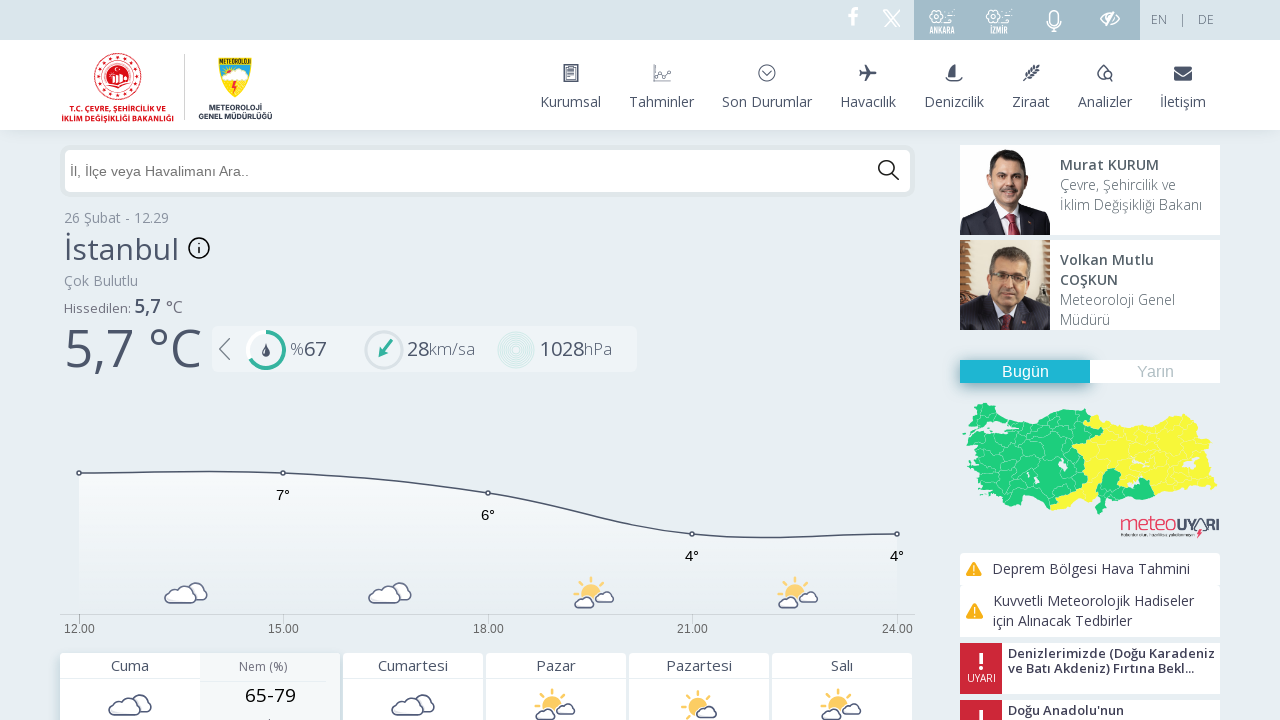